Tests JavaScript executor functionality by scrolling to a Google Plus icon element and clicking it using JavaScript execution

Starting URL: https://demo.automationtesting.in/Register.html

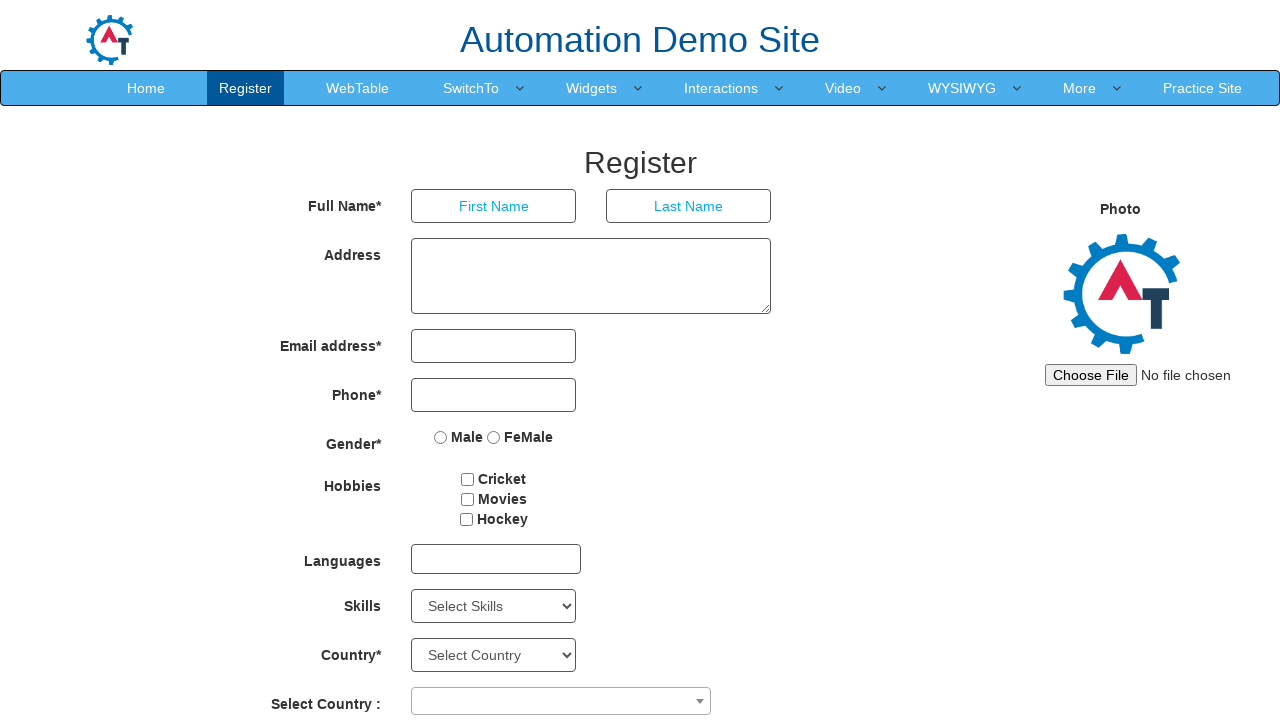

Located Google Plus icon element
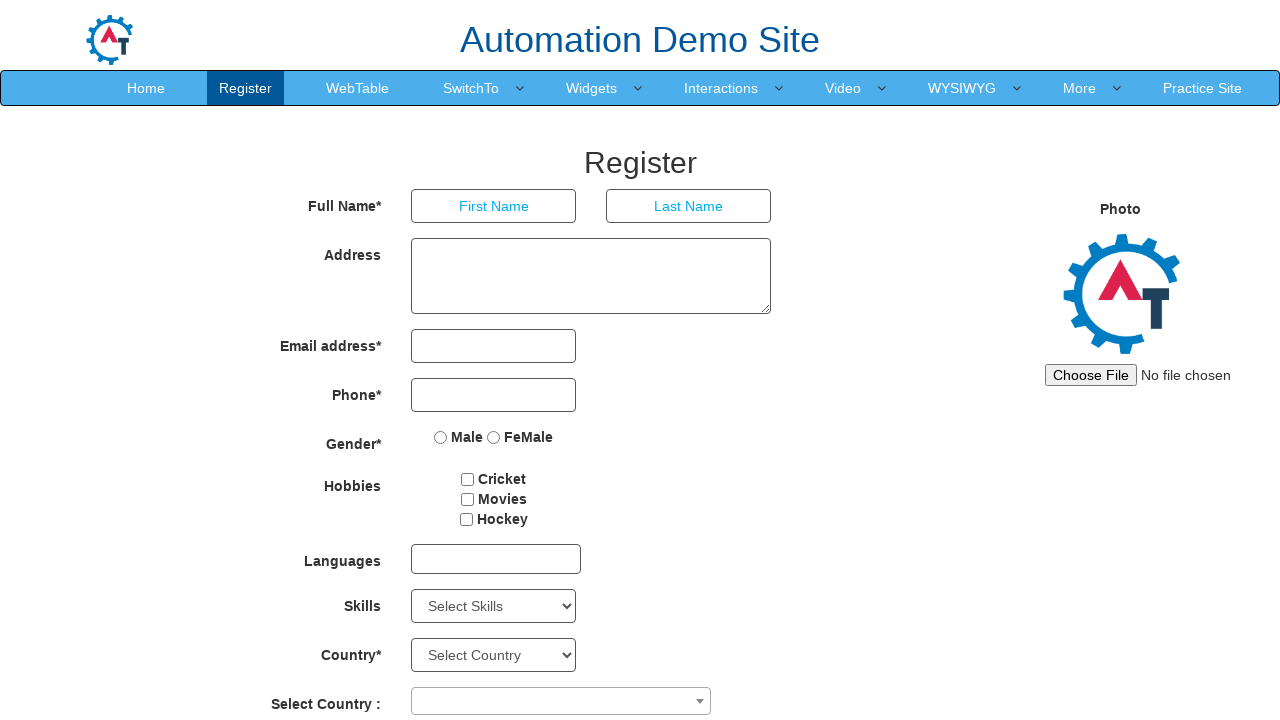

Scrolled Google Plus icon element into view
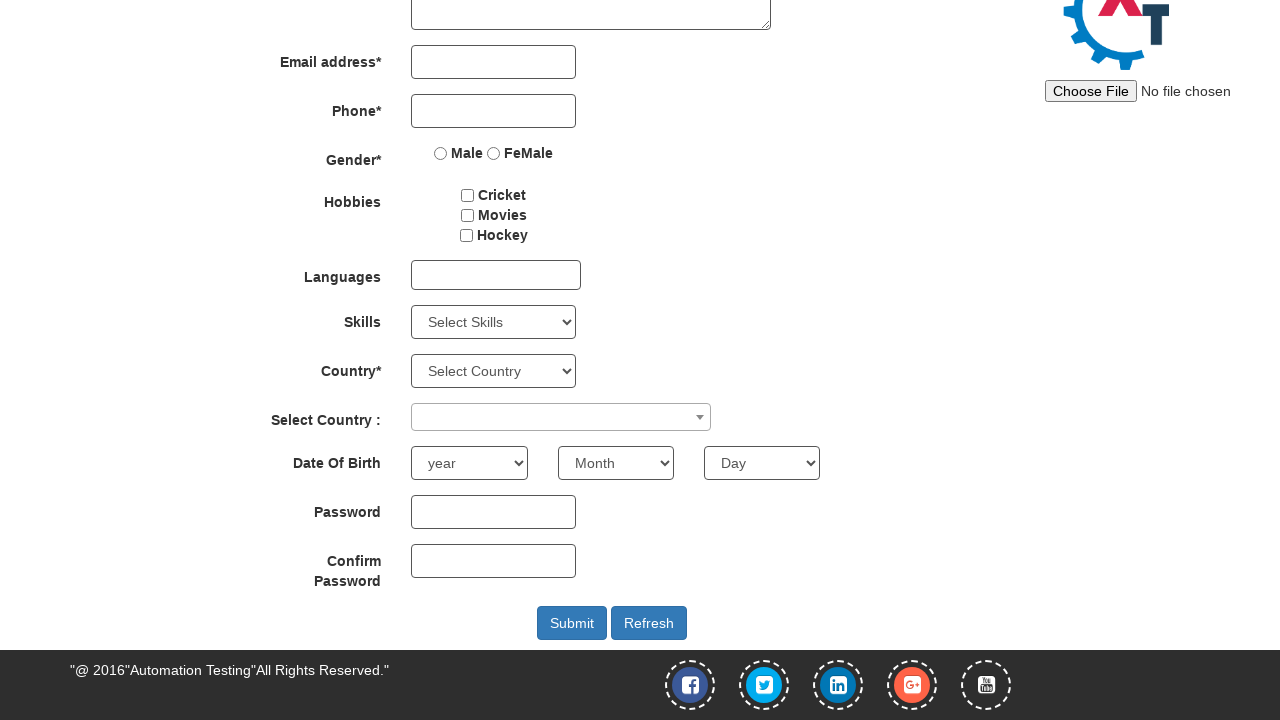

Clicked Google Plus icon element using JavaScript executor at (912, 685) on xpath=//span[@class='fa fa-google-plus-square']
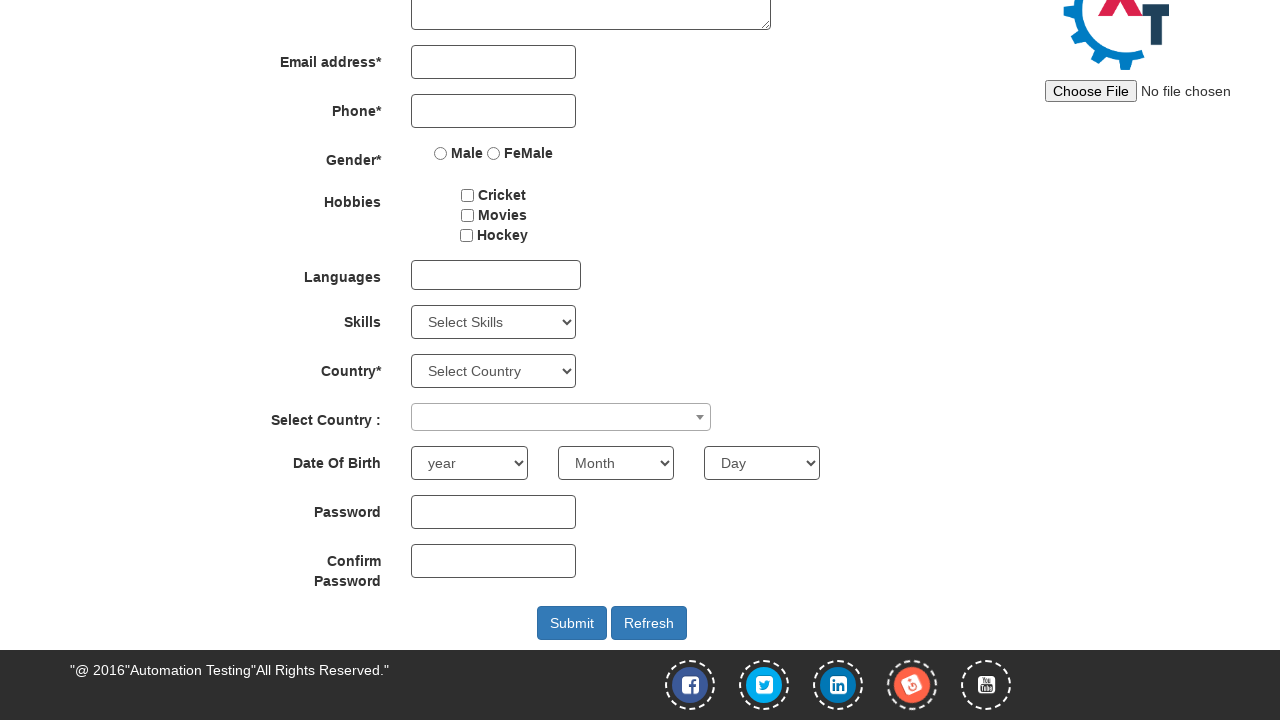

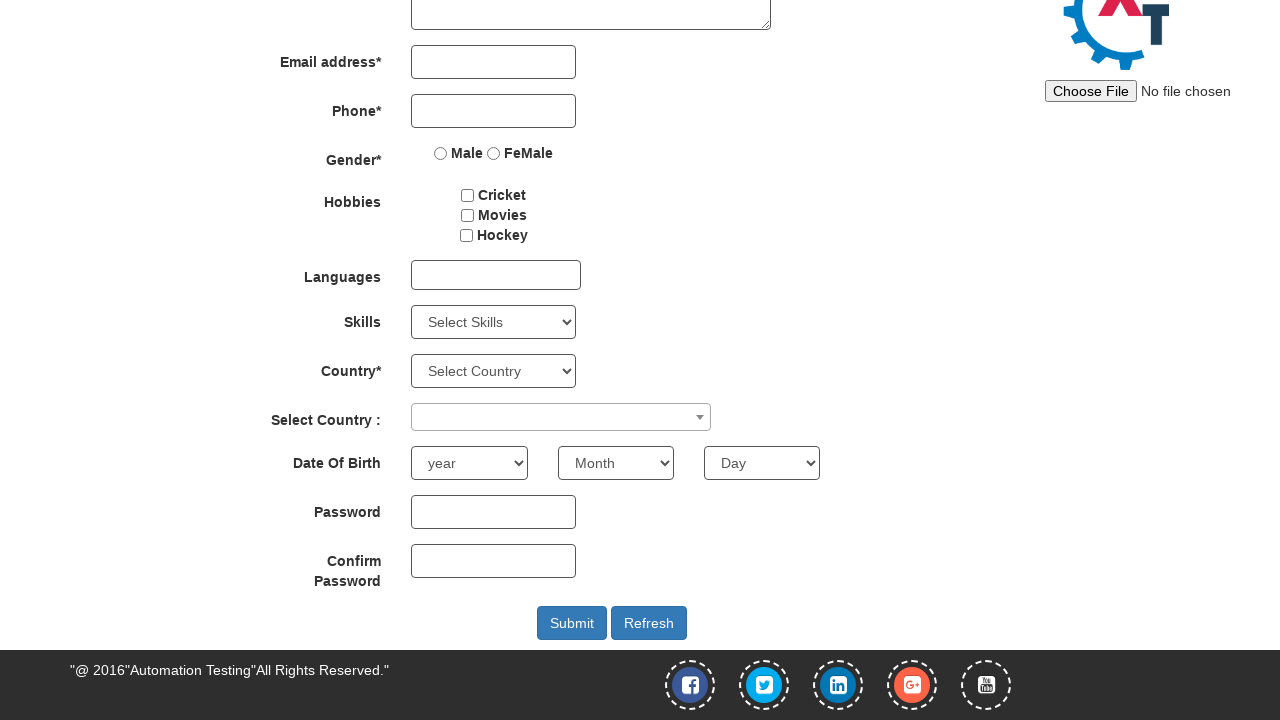